Navigates to a college website and maximizes the browser window. This is a minimal test with no page interactions beyond navigation.

Starting URL: https://vctcpune.com/

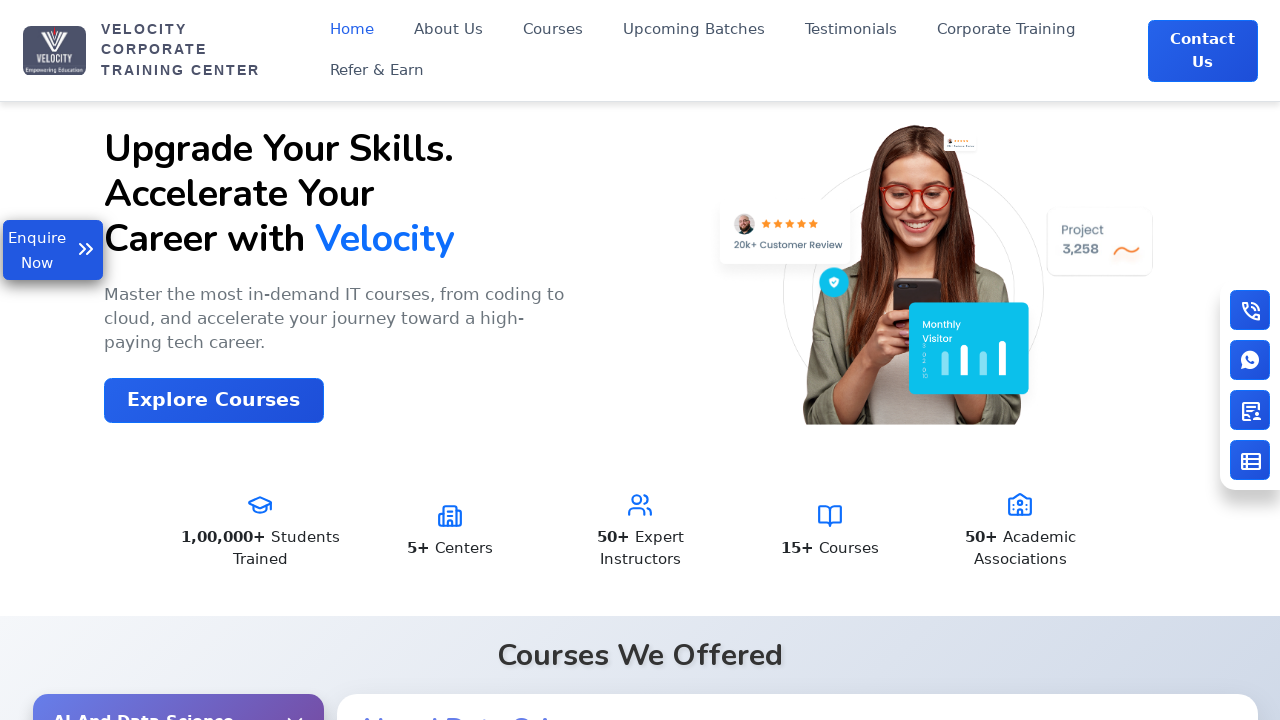

Waited for page to reach domcontentloaded state at https://vctcpune.com/
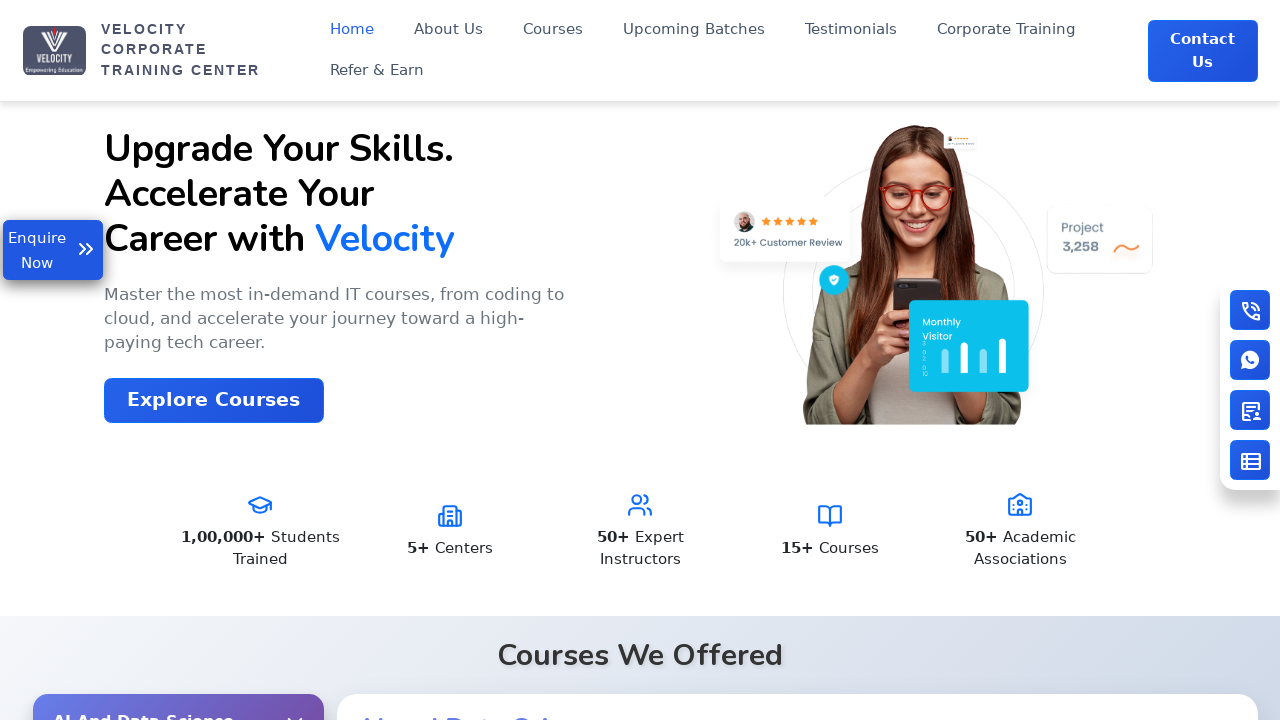

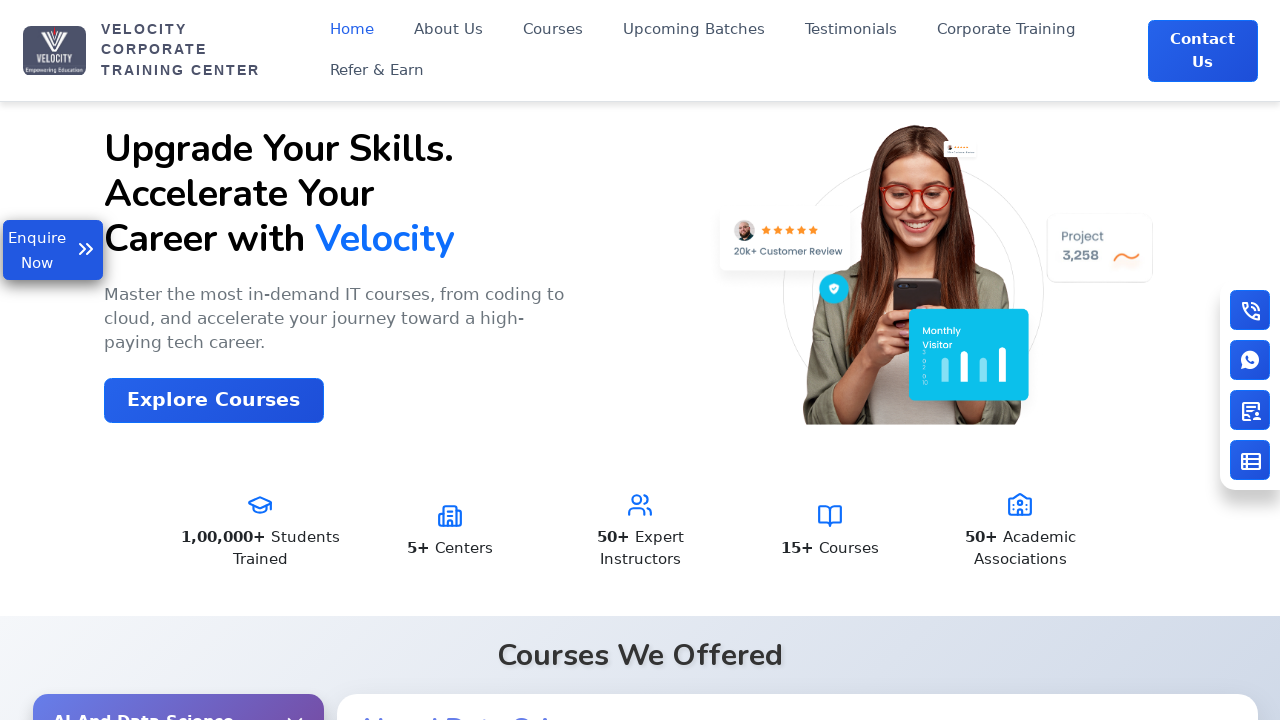